Tests drag and drop functionality on jQuery UI's droppable demo page by switching to an iframe and performing a drag and drop action from a draggable element to a droppable target.

Starting URL: https://jqueryui.com/droppable/

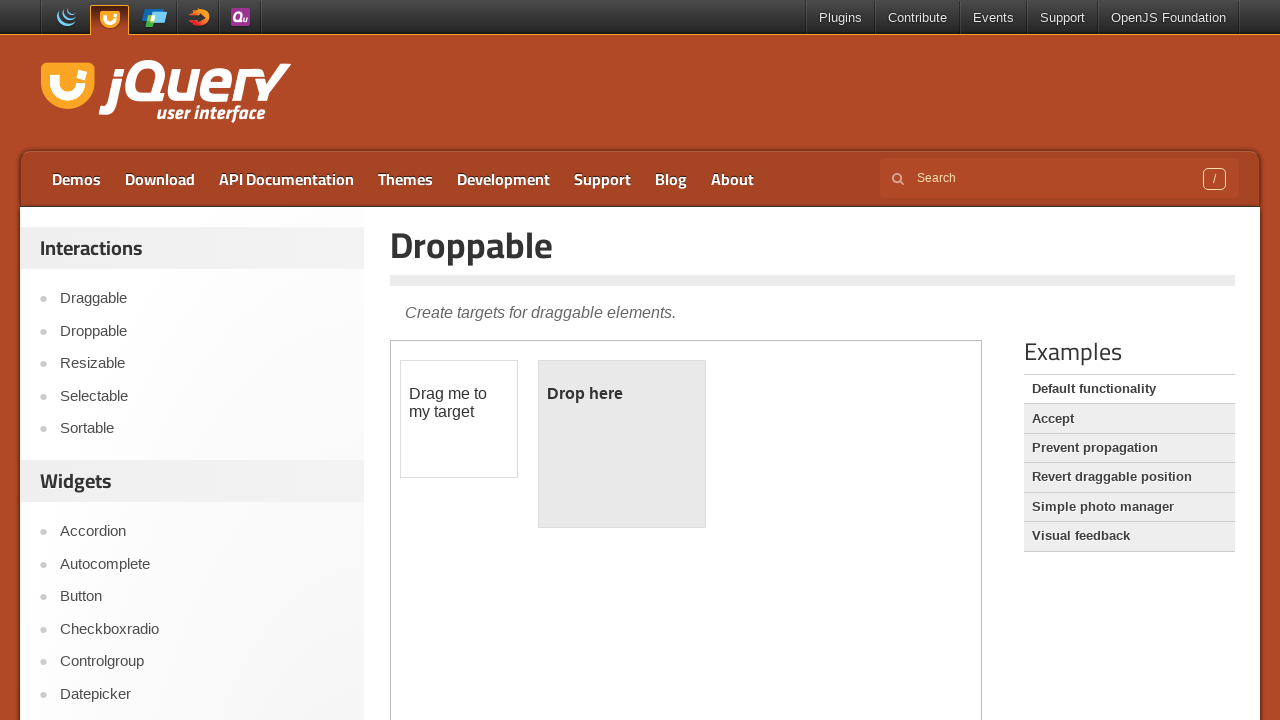

Located demo iframe on jQuery UI droppable page
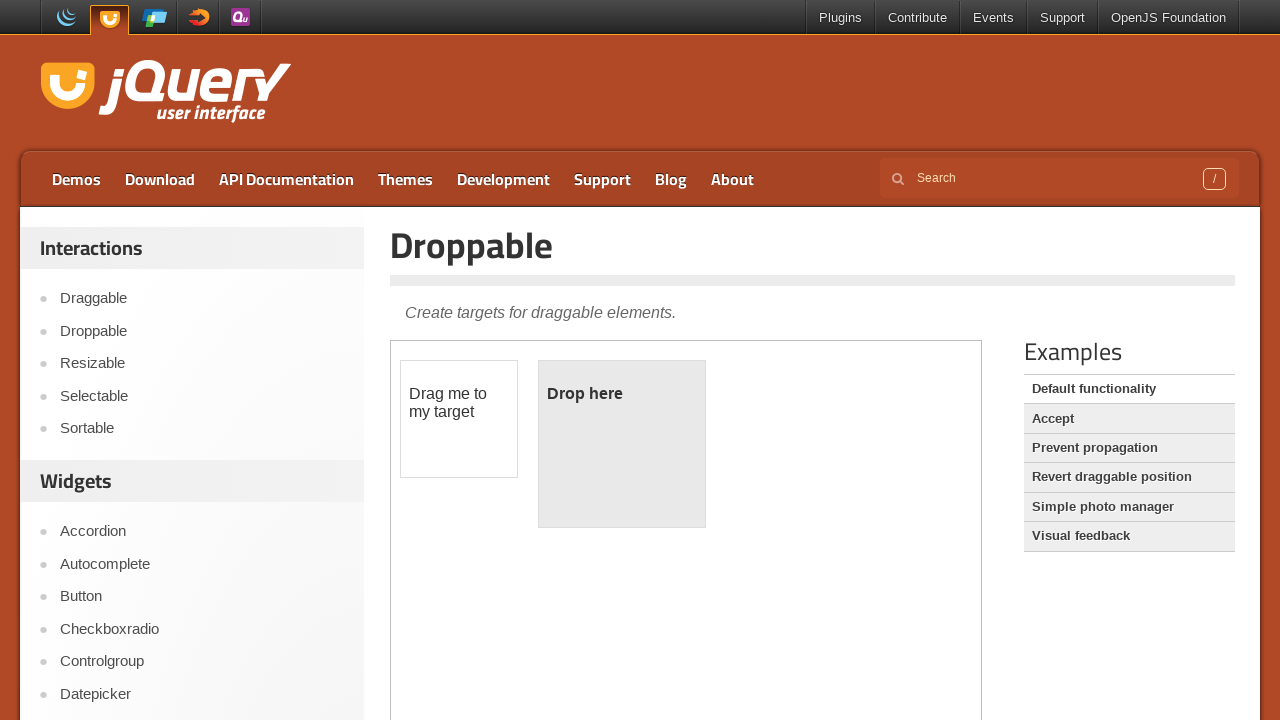

Located draggable element within iframe
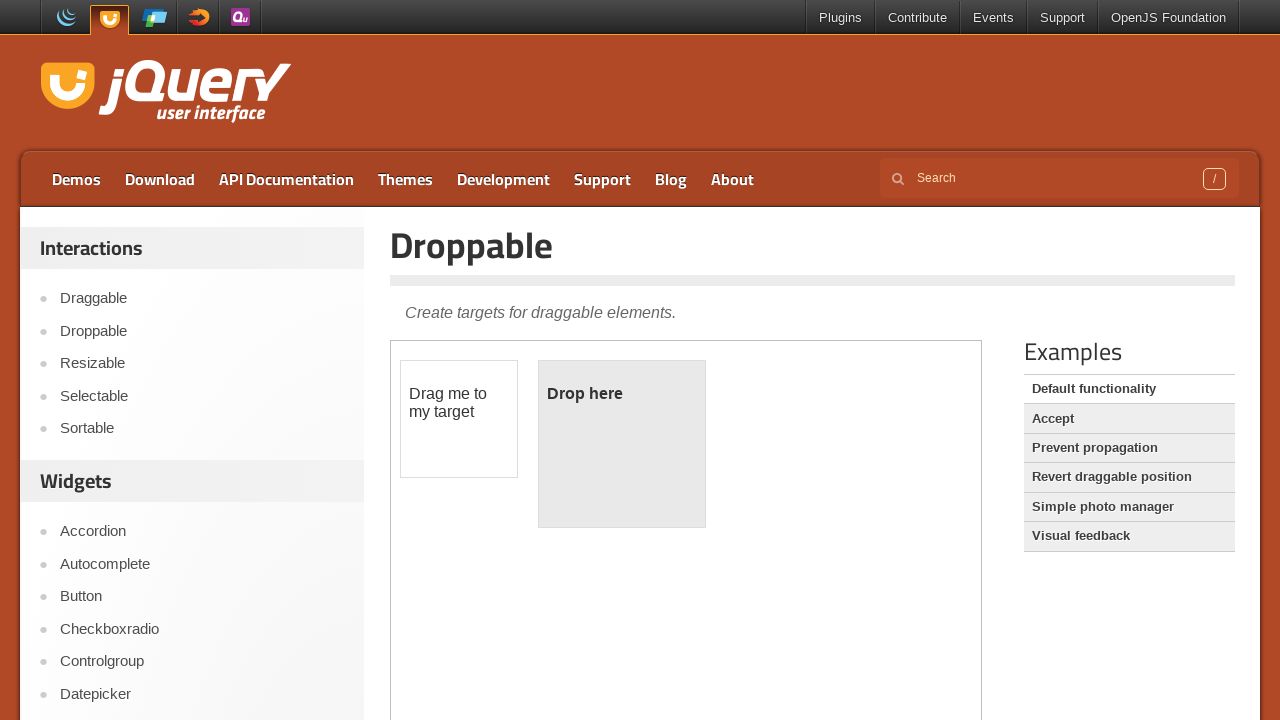

Located droppable target element within iframe
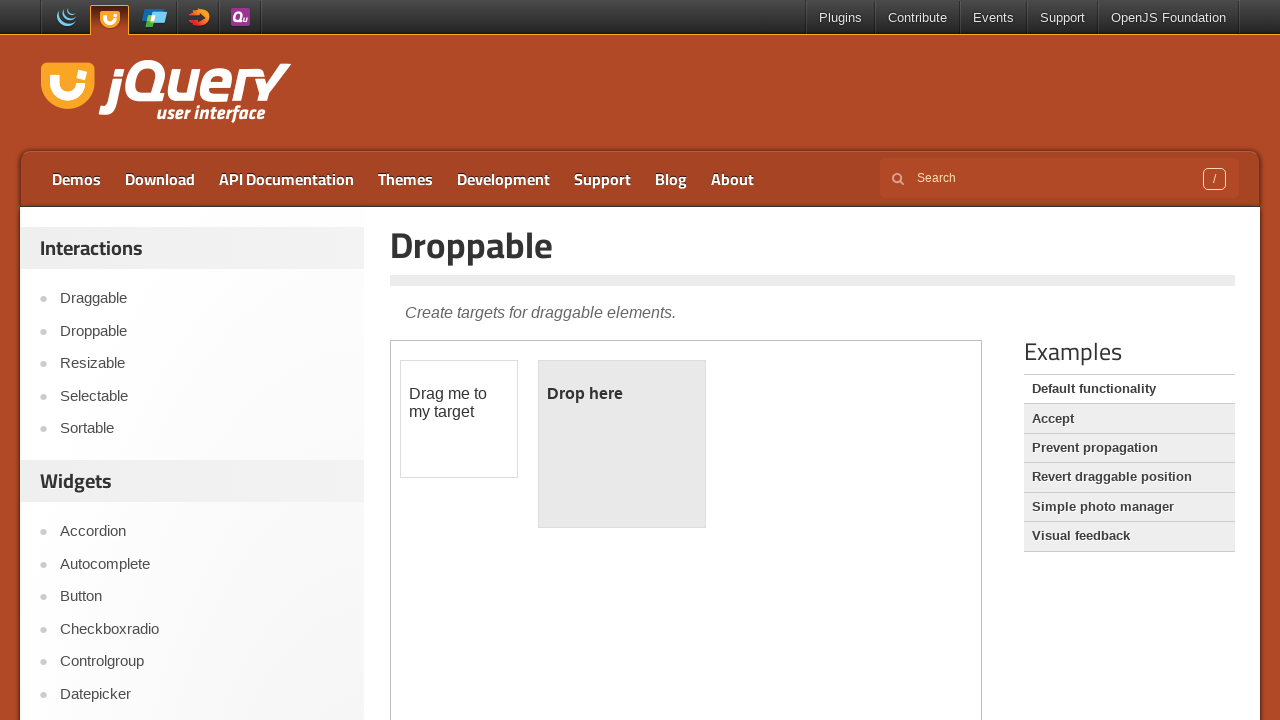

Performed drag and drop from draggable element to droppable target at (622, 444)
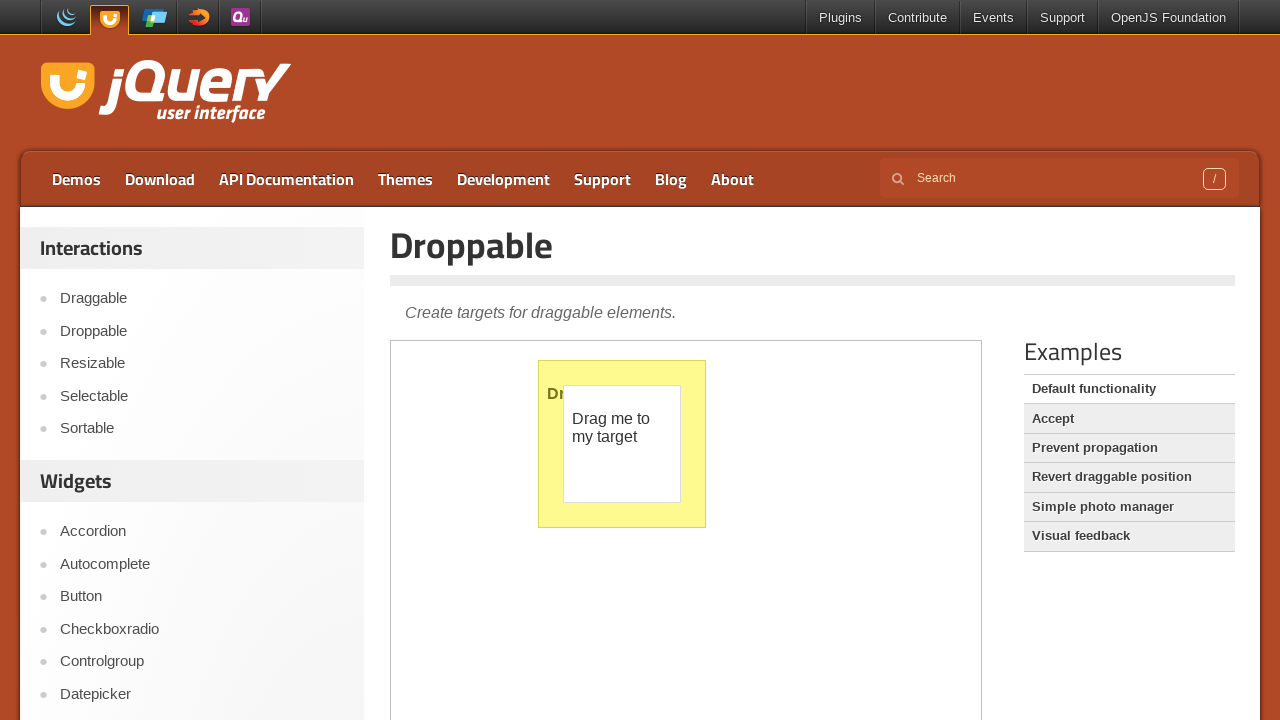

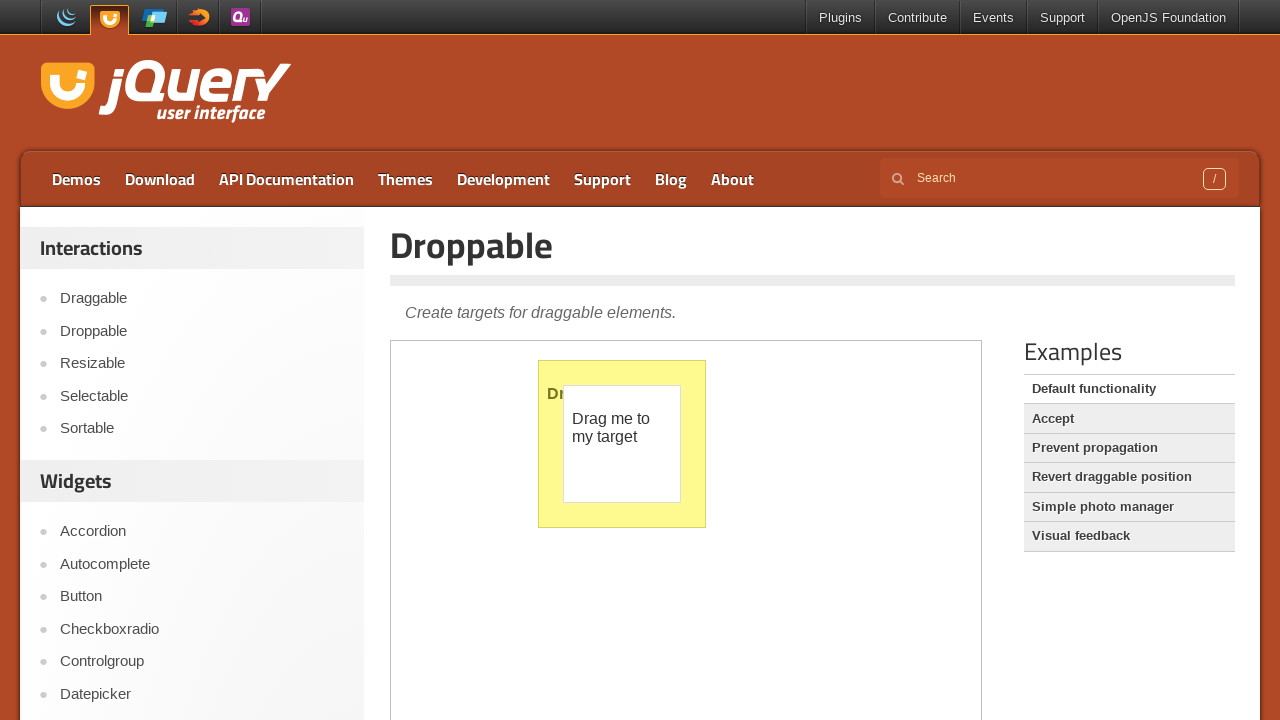